Tests dynamic controls page by clicking Remove button, verifying "It's gone!" message appears, then clicking Add button and verifying "It's back!" message appears

Starting URL: https://the-internet.herokuapp.com/dynamic_controls

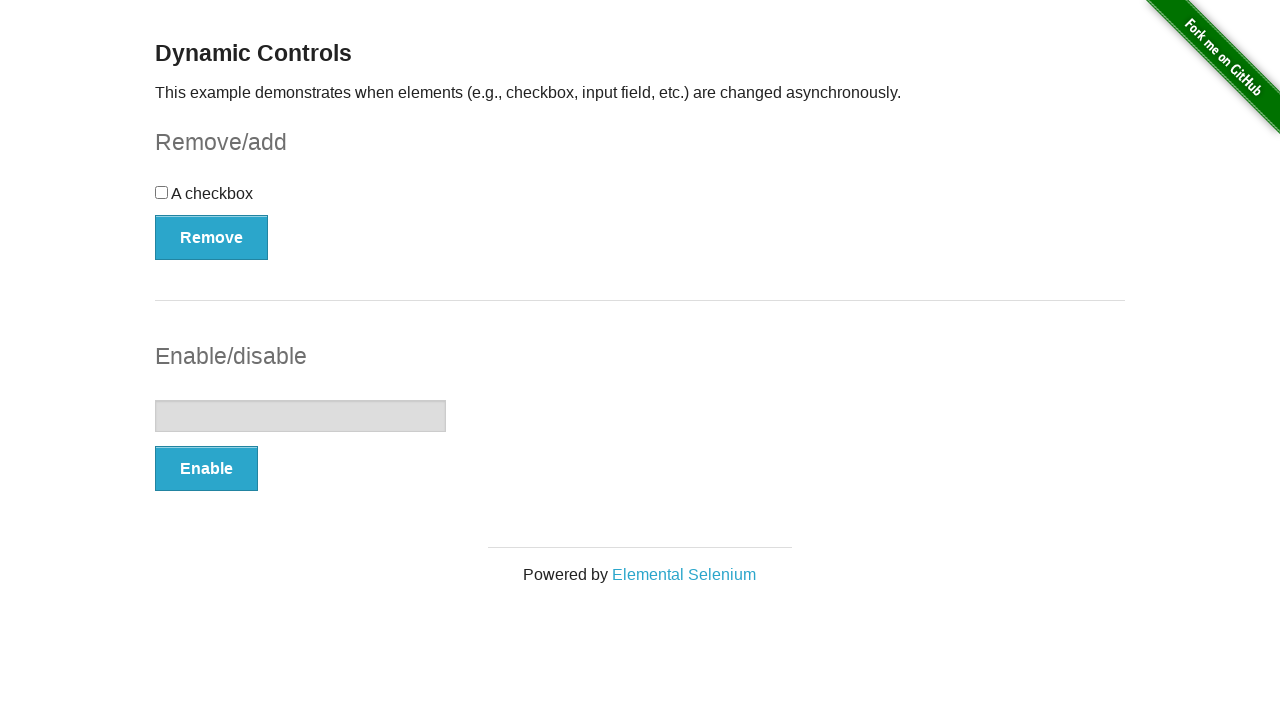

Clicked Remove button on dynamic controls page at (212, 237) on xpath=//button[text()='Remove']
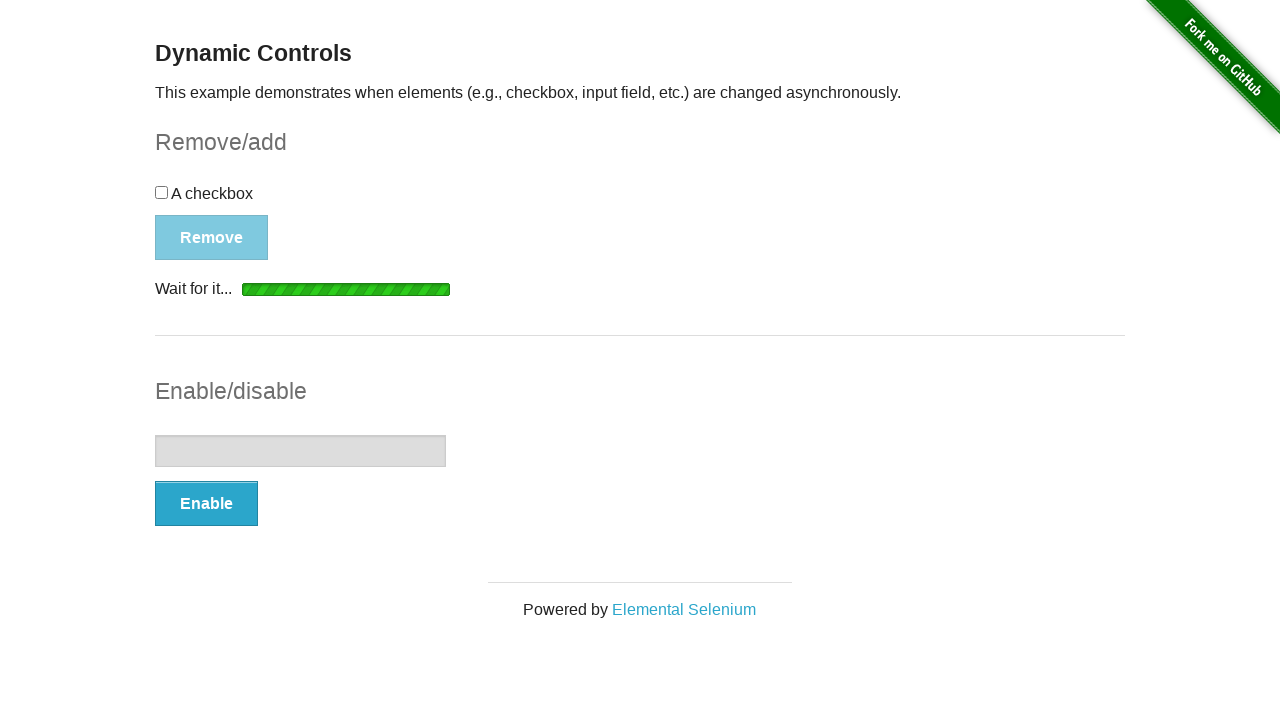

Waited for and found 'It's gone!' message
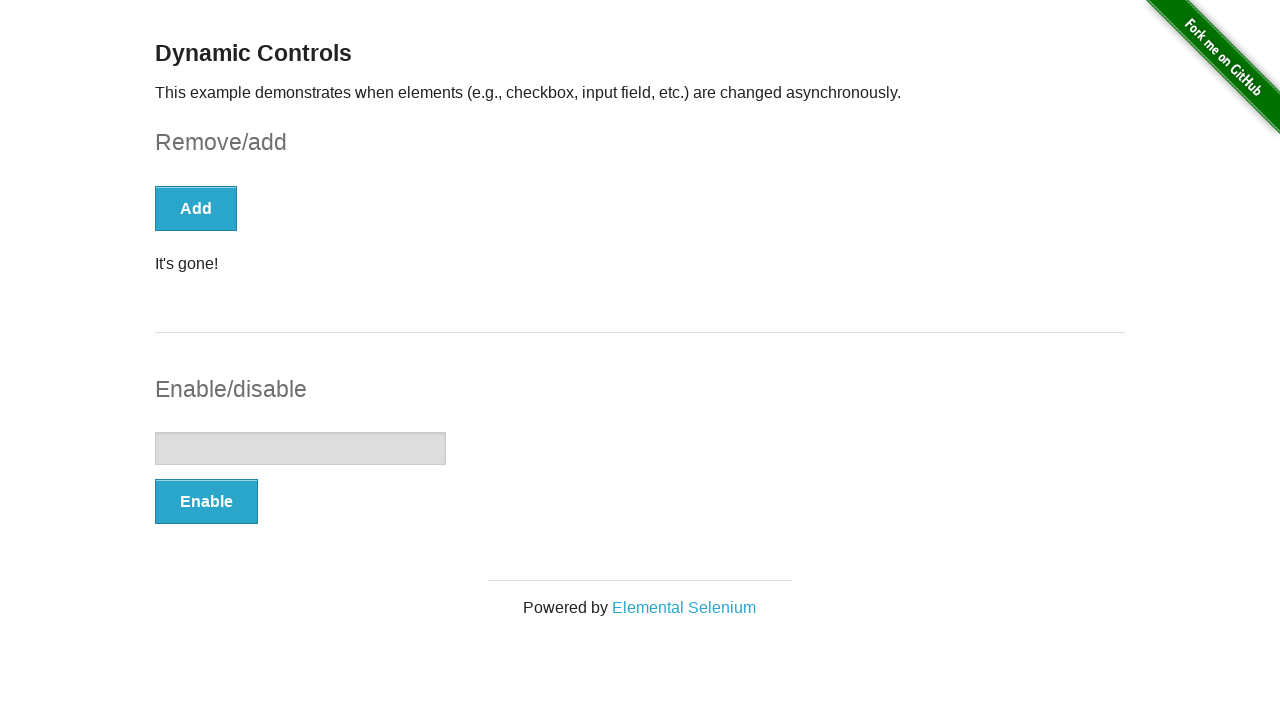

Verified 'It's gone!' message is visible
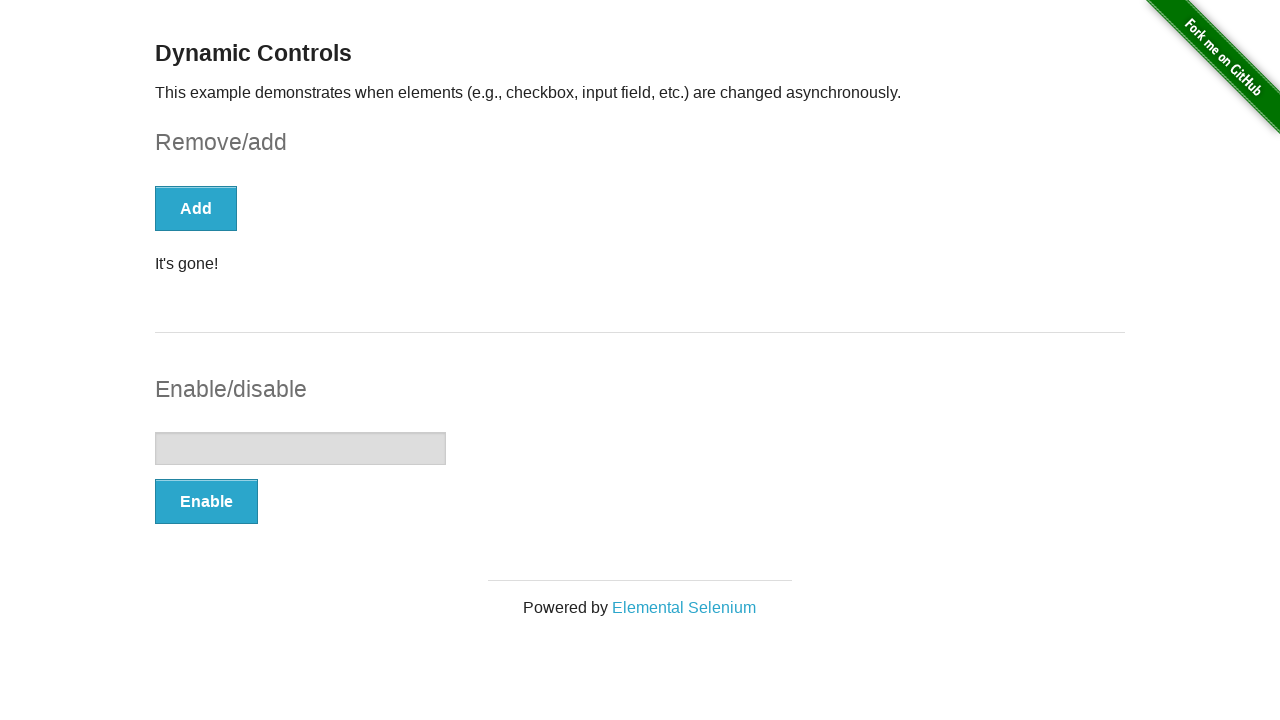

Clicked Add button to restore the control at (196, 208) on xpath=//*[text()='Add']
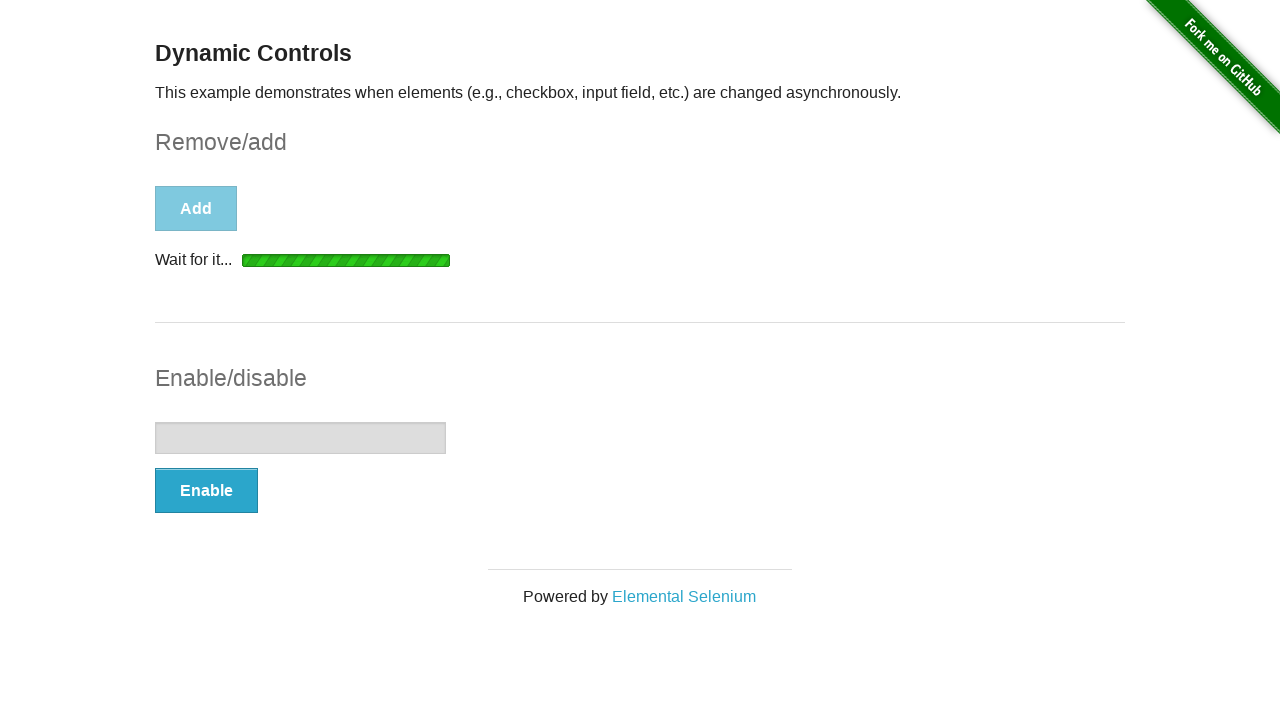

Waited for and found message element after clicking Add
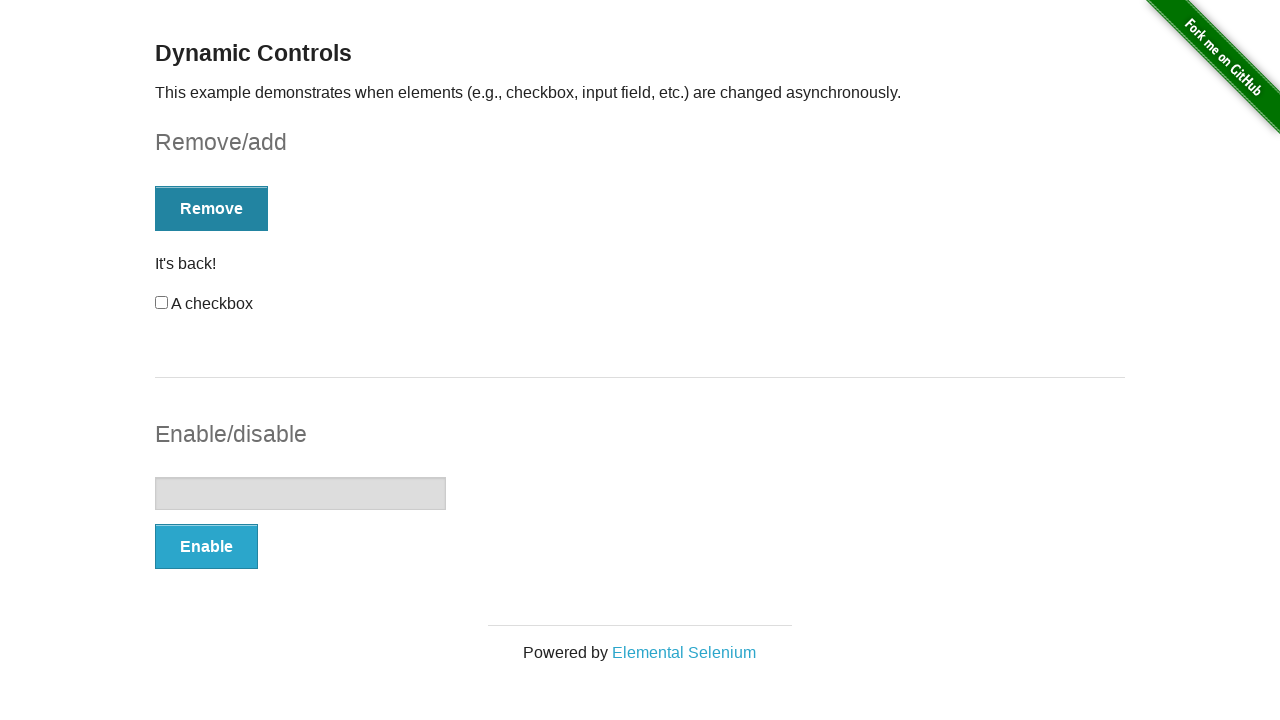

Verified 'It's back!' message is visible
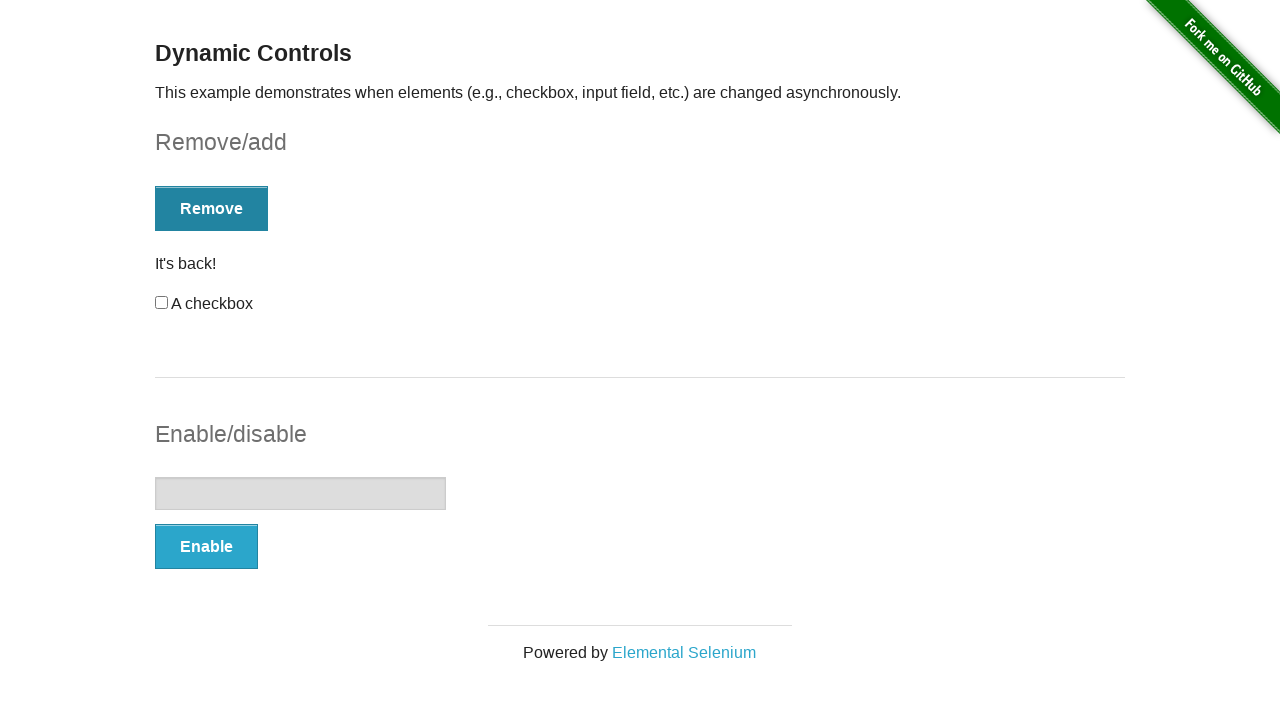

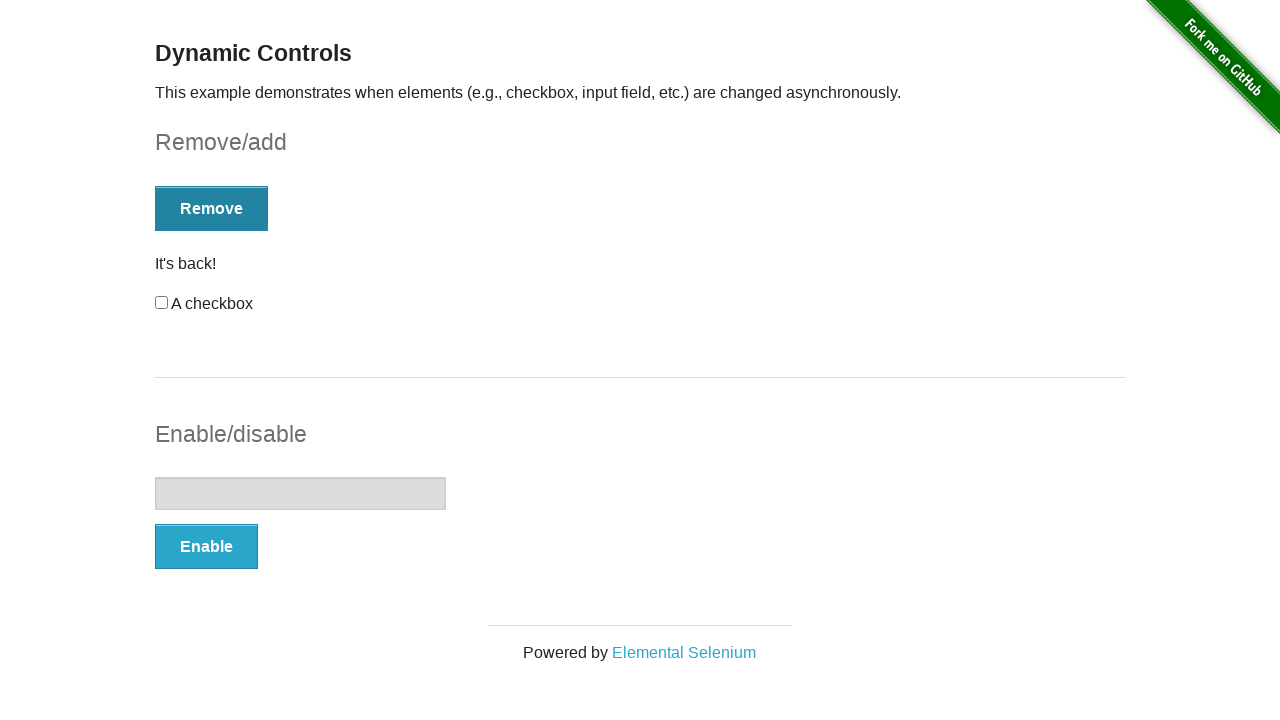